Tests the search functionality on a vegetable offers page by searching for "Almond" and verifying that the filtered results match the search term

Starting URL: https://rahulshettyacademy.com/seleniumPractise/#/offers

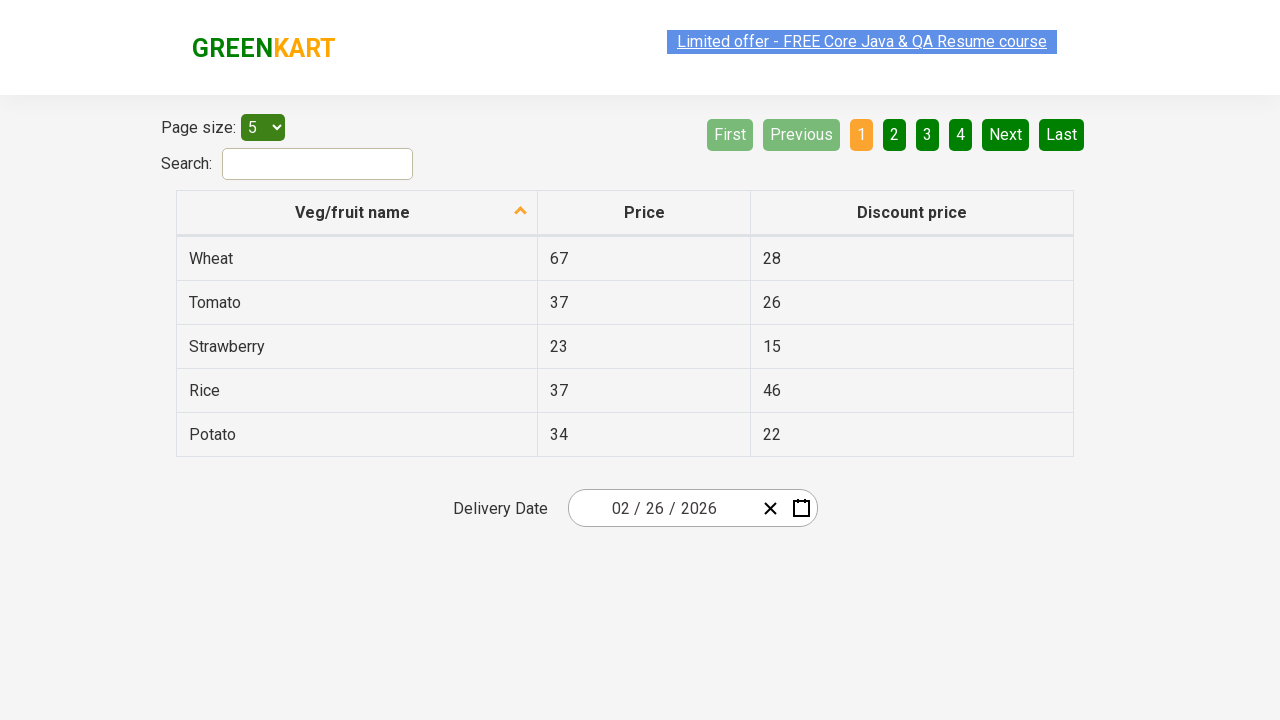

Filled search field with 'Almond' on #search-field
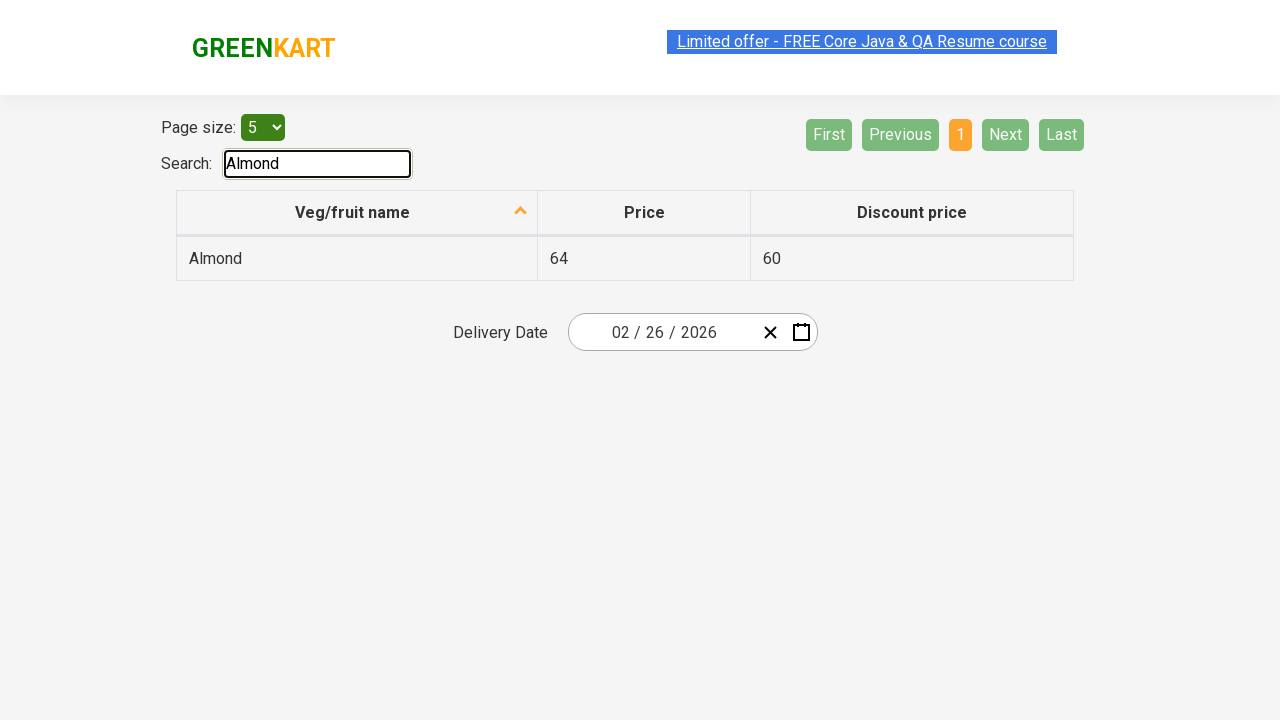

Waited 1000ms for filter to apply
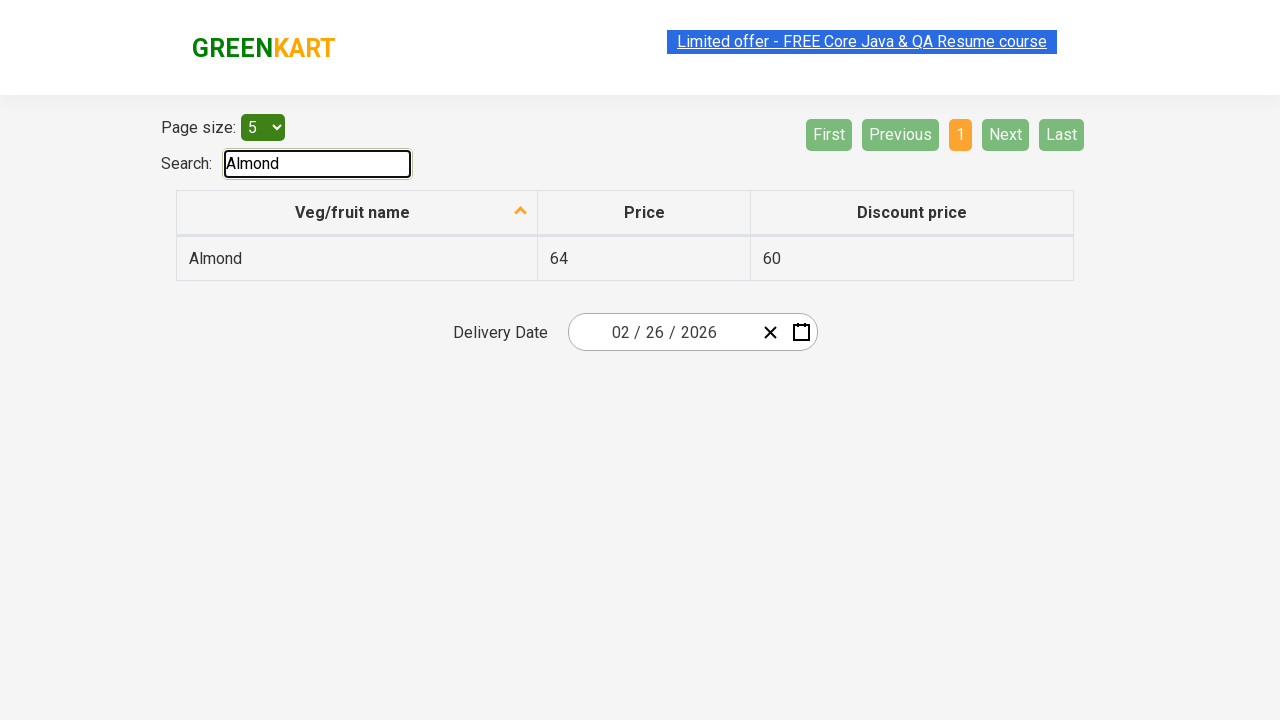

Retrieved filtered items from table
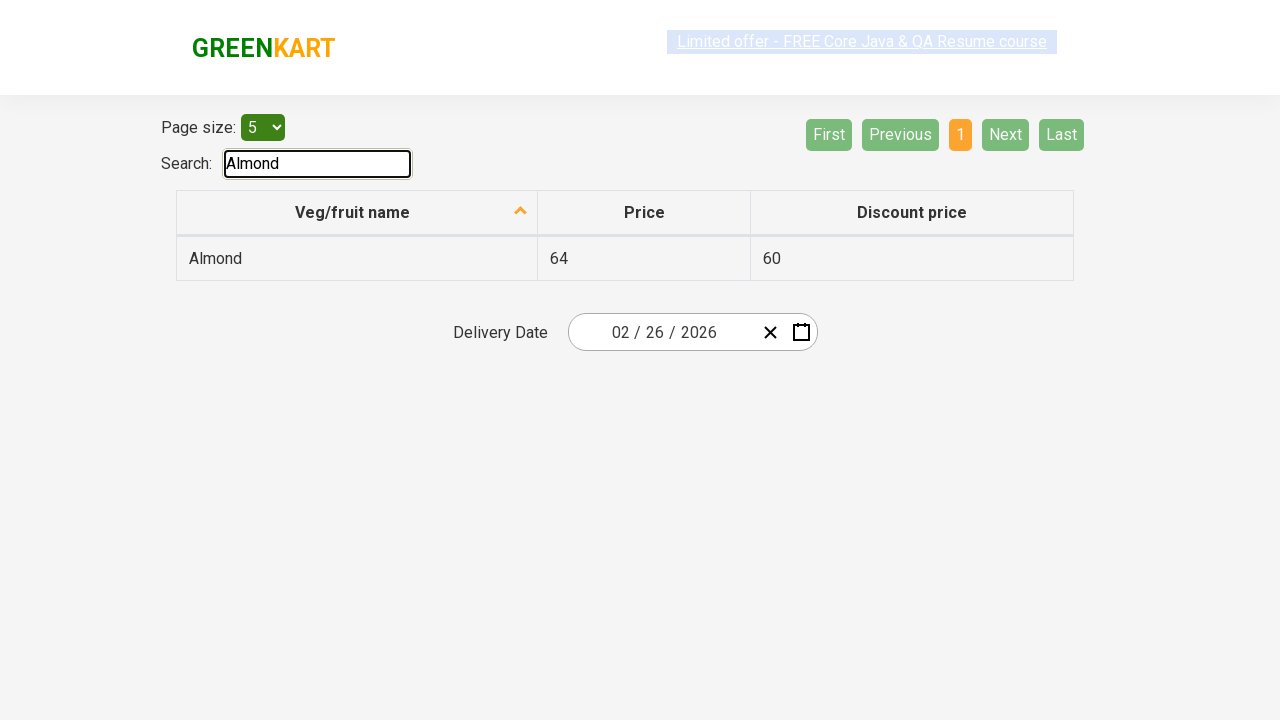

Verified all filtered items contain 'Almond'
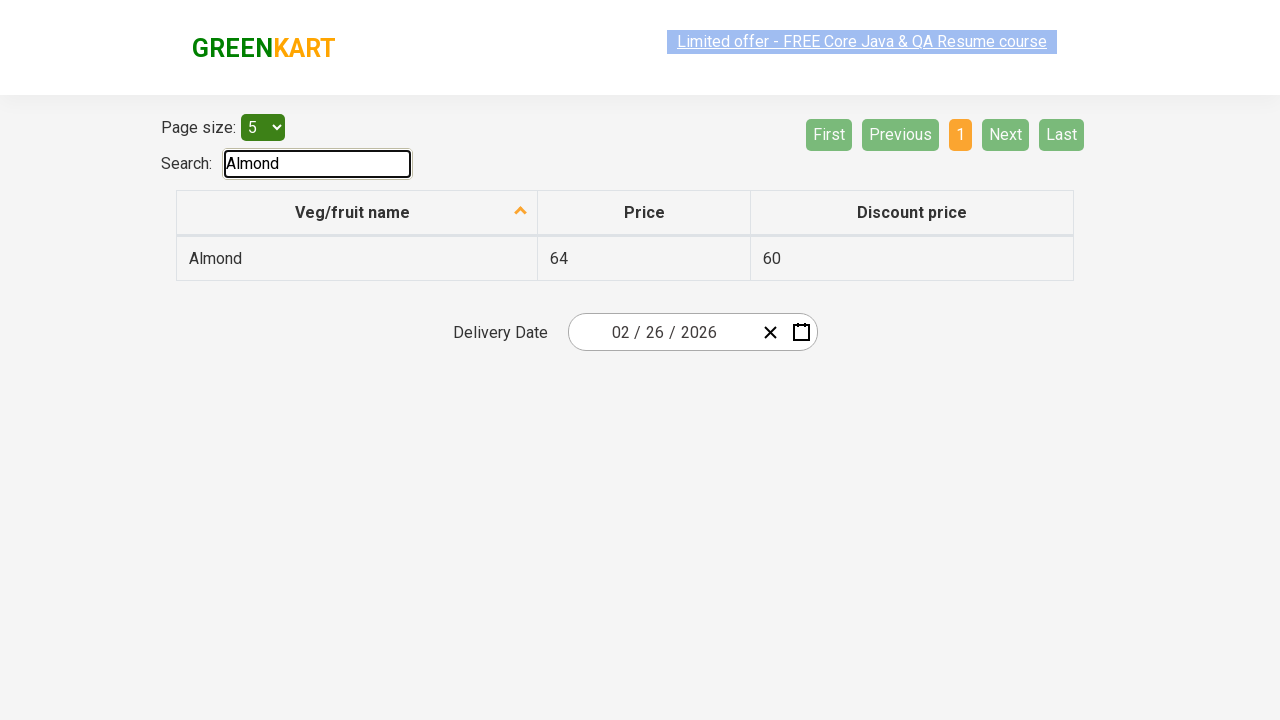

Verified that at least one item was found after filtering
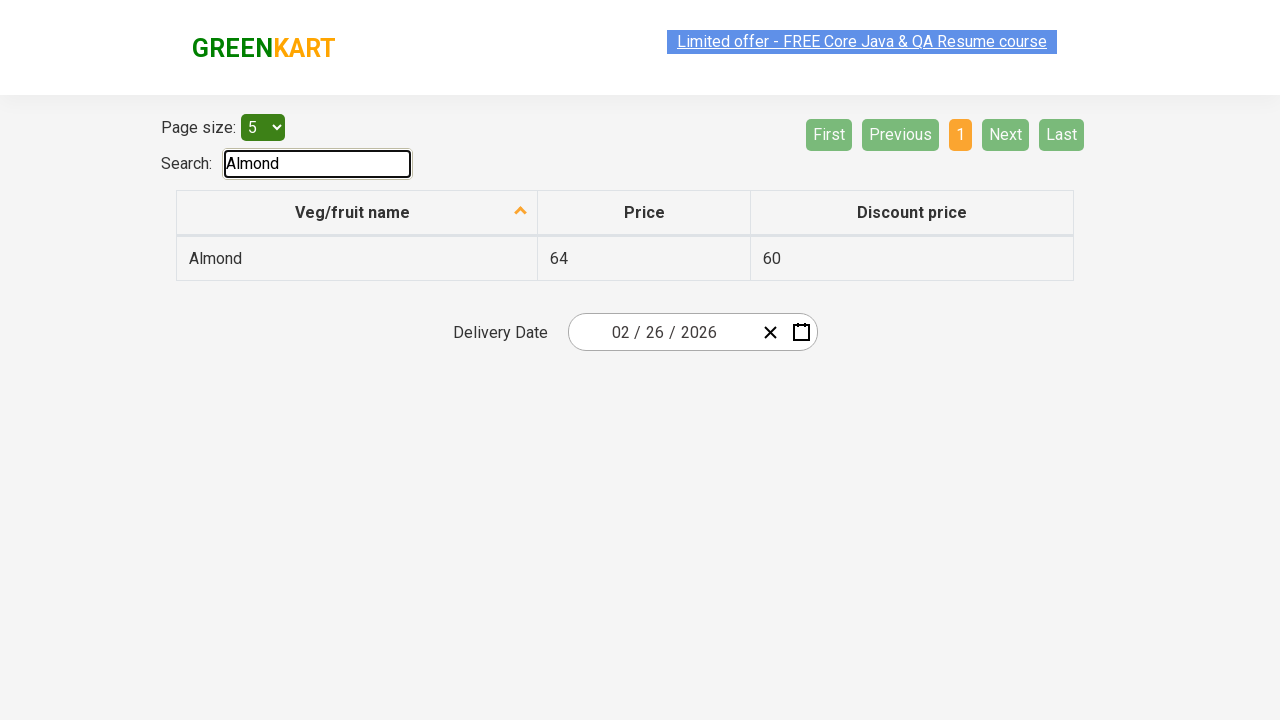

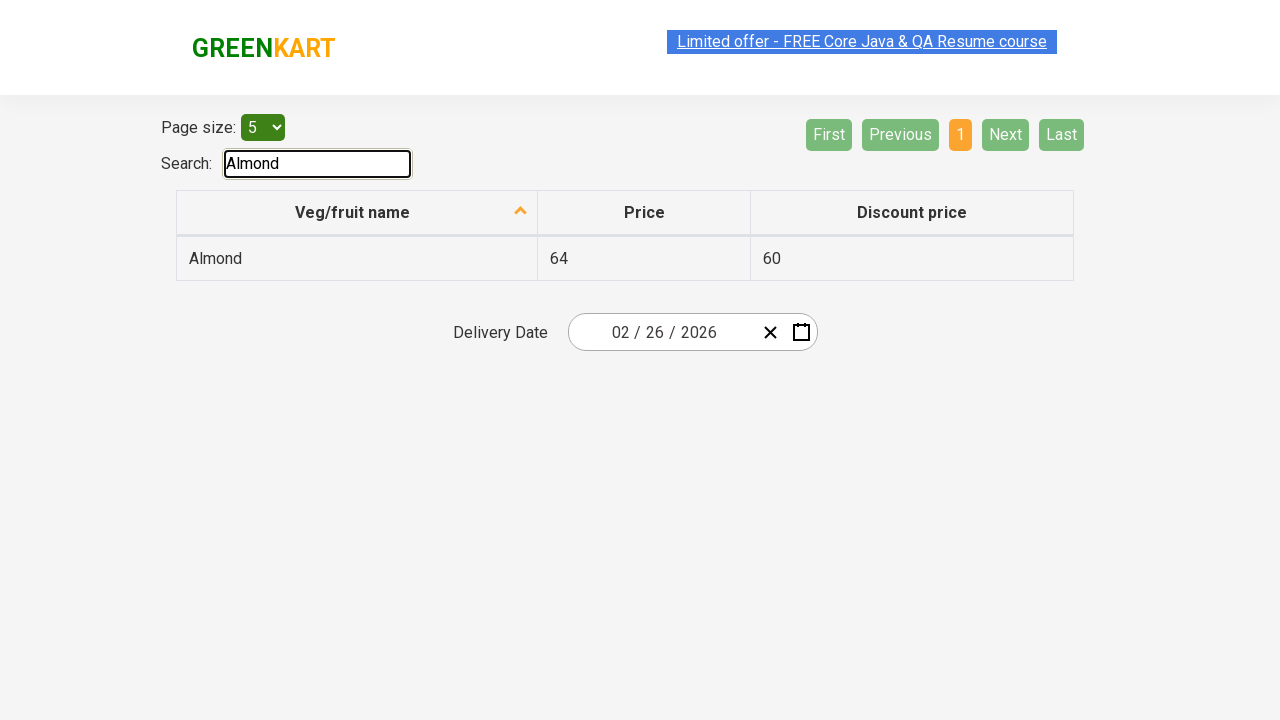